Tests different wait strategies by clicking a start button, waiting for loading indicator to appear and disappear, then verifying the final "Hello World!" message.

Starting URL: https://the-internet.herokuapp.com/dynamic_loading/1

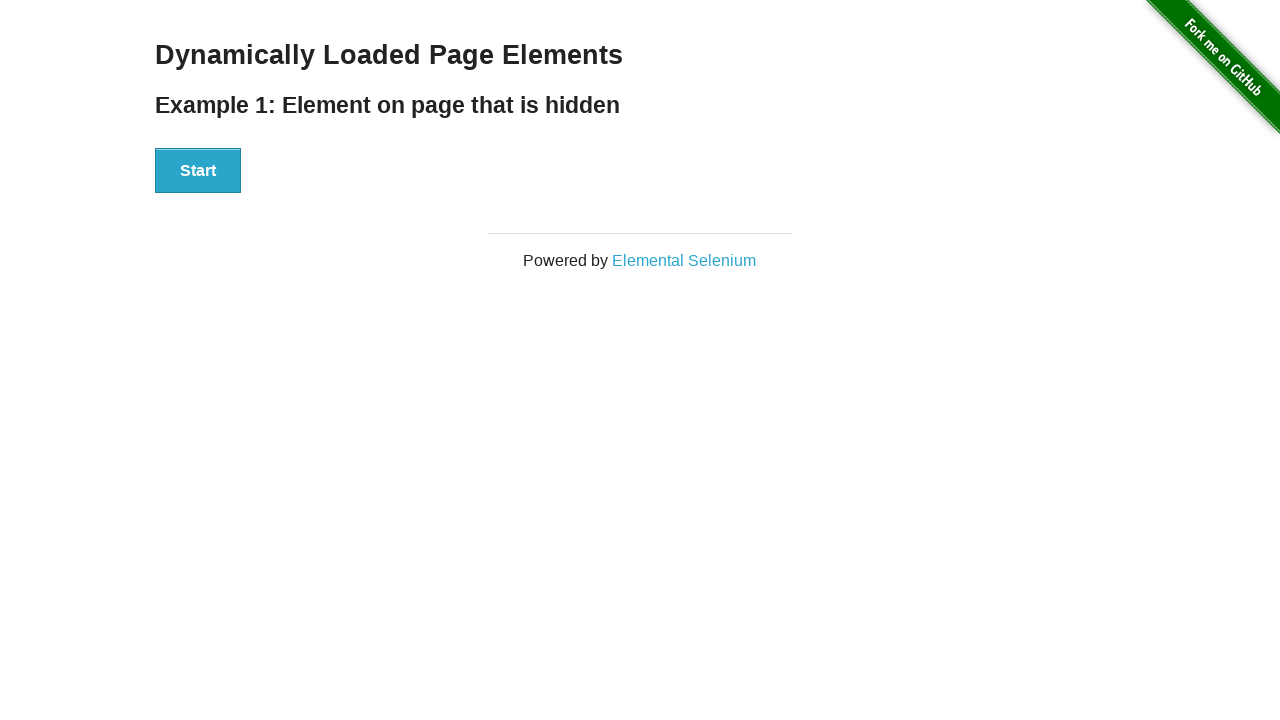

Start button became visible
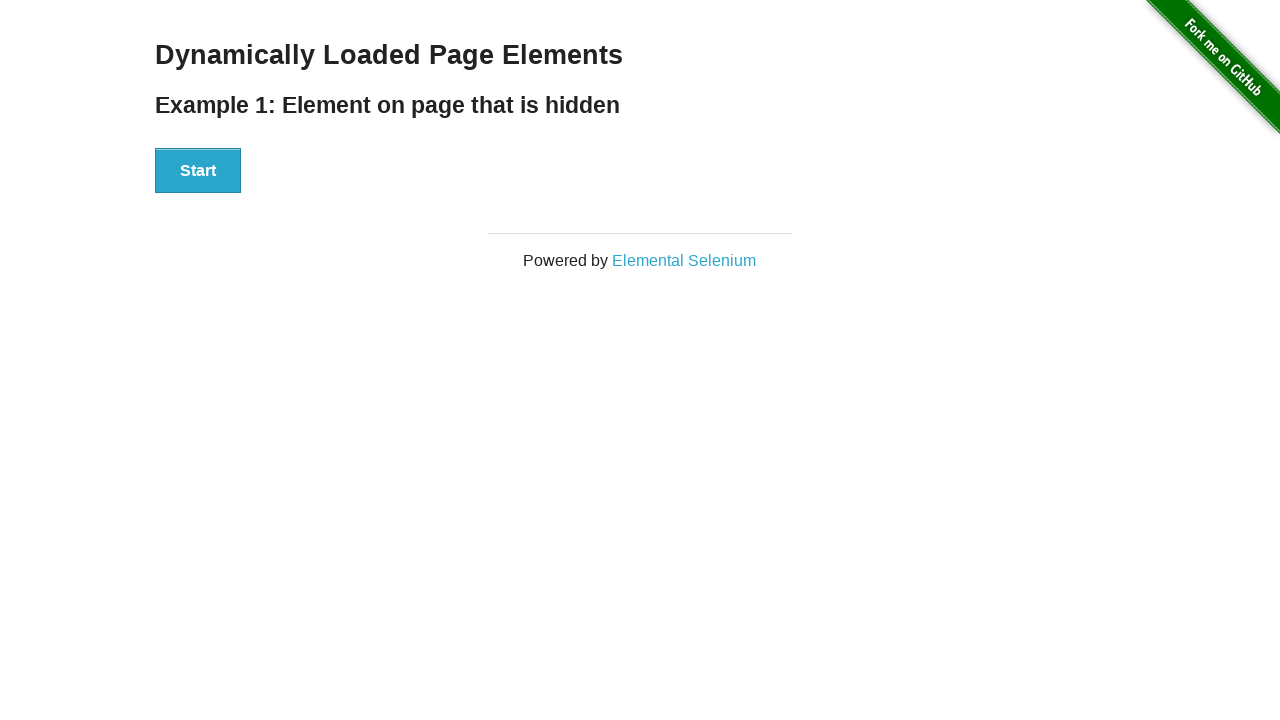

Clicked start button at (198, 171) on #start button
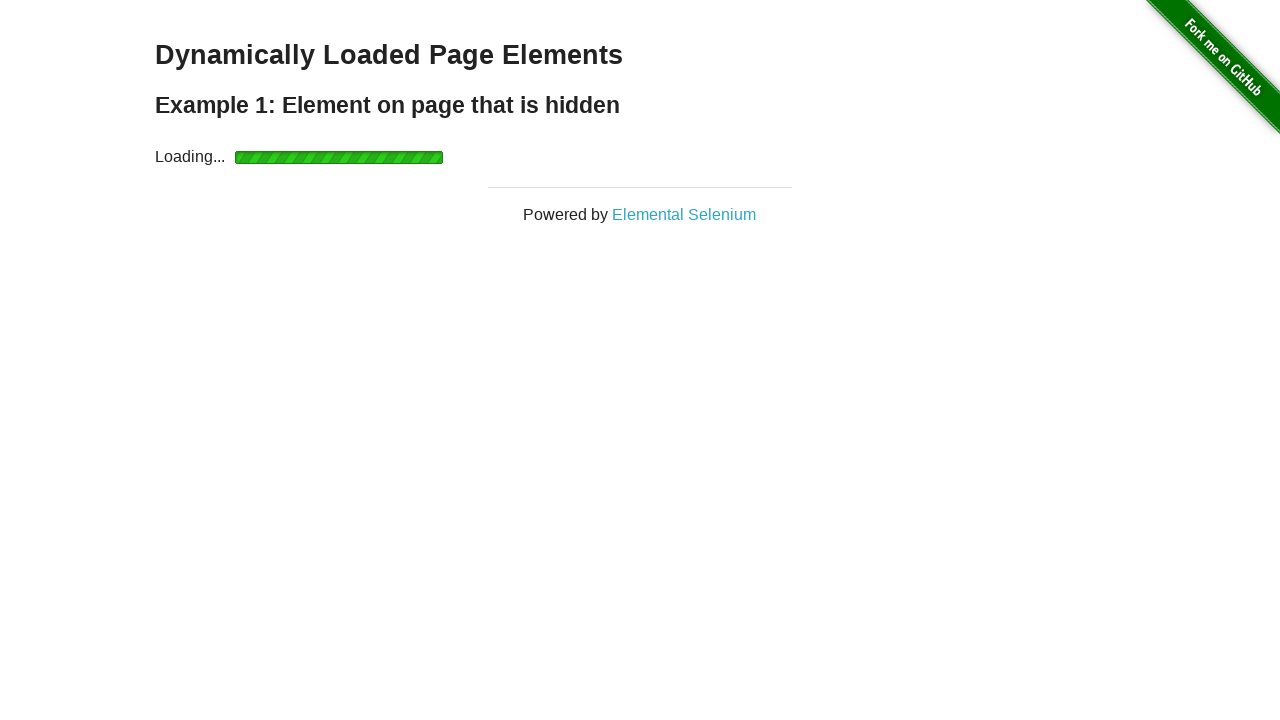

Loading indicator appeared
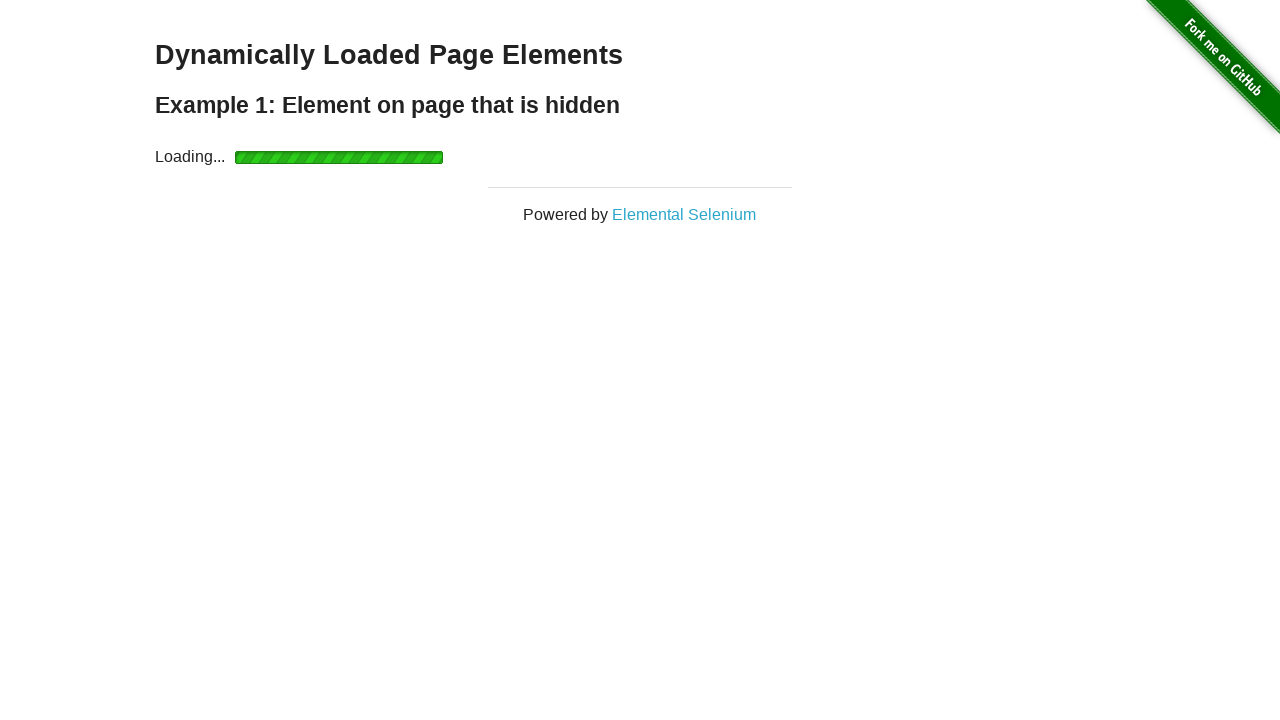

Finish text element became visible
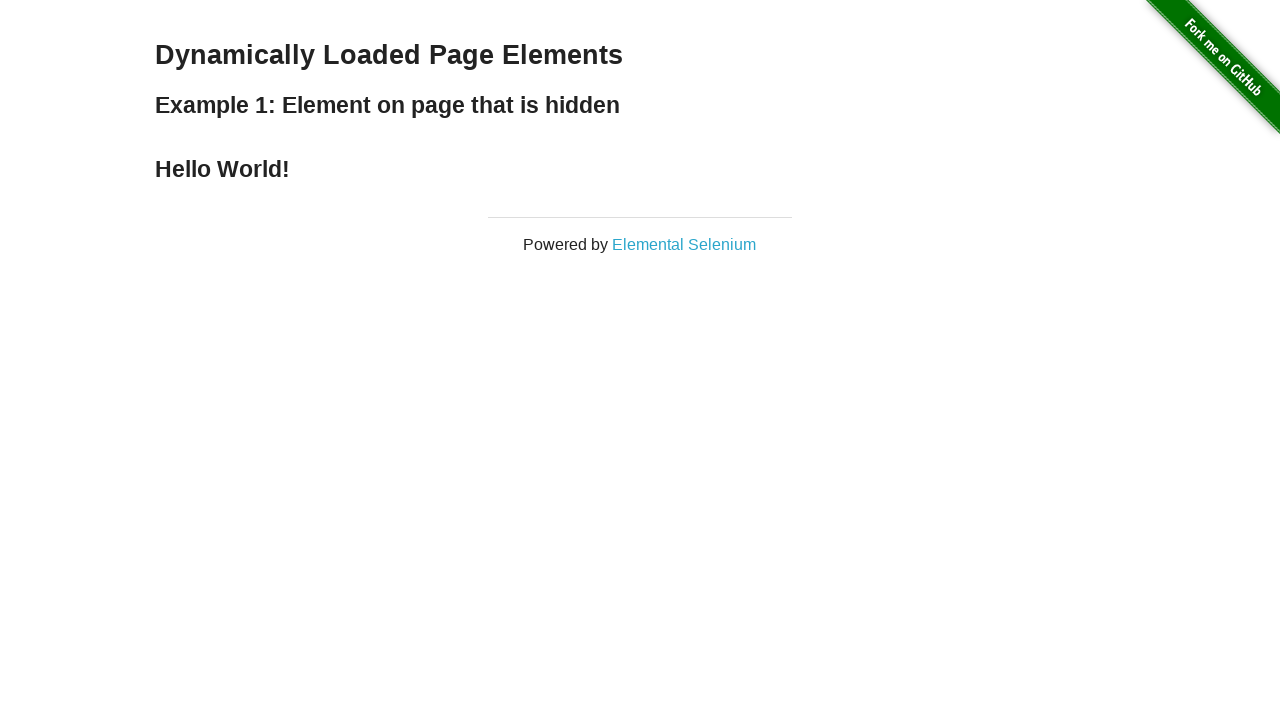

Verified 'Hello World!' message is present
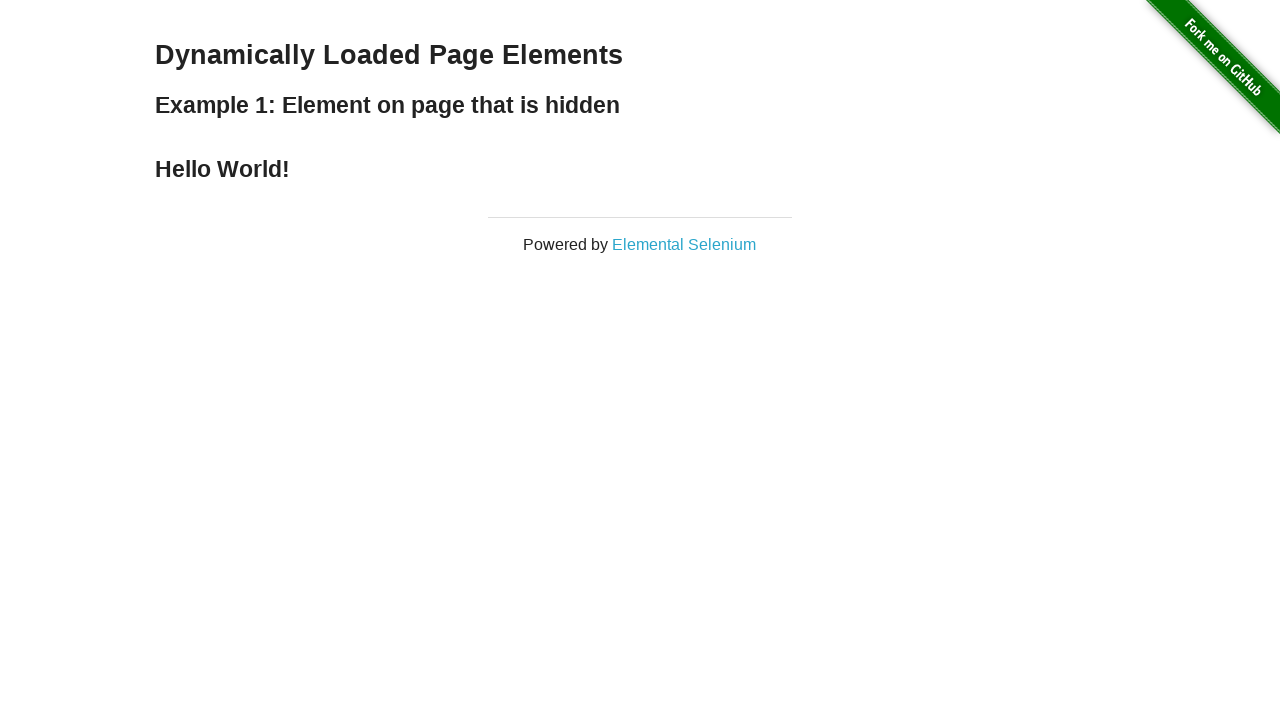

Loading indicator disappeared
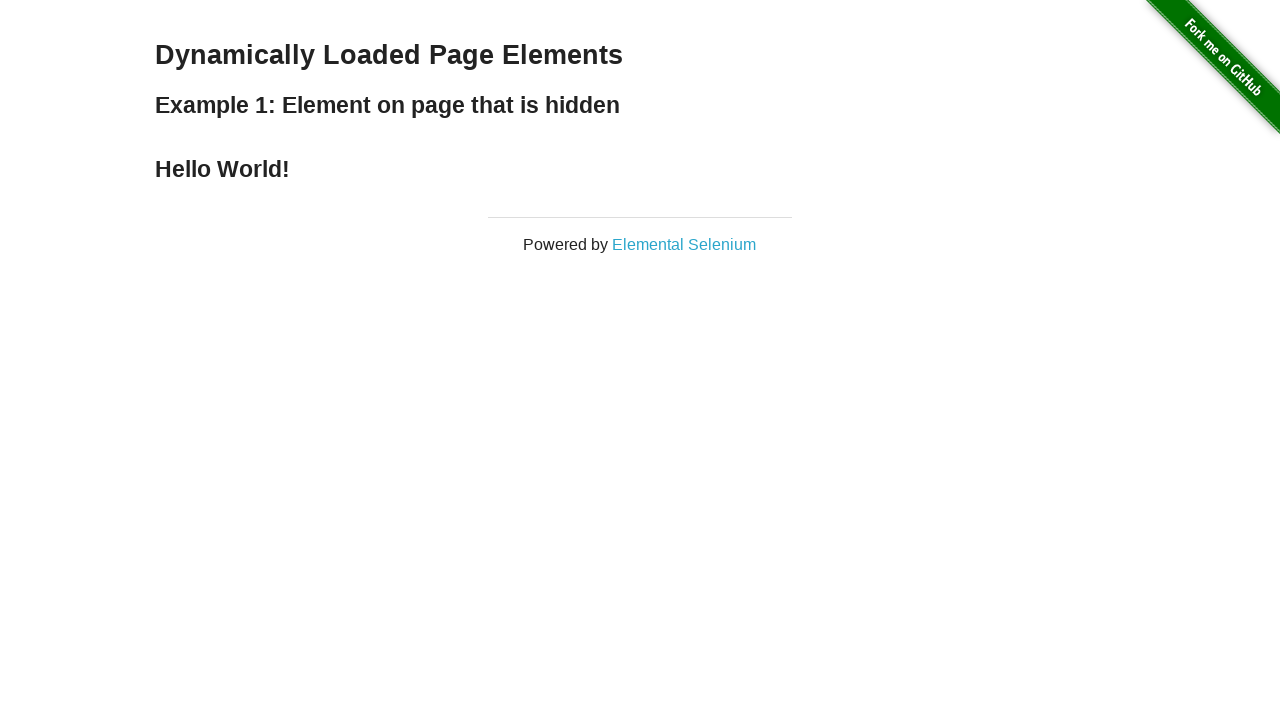

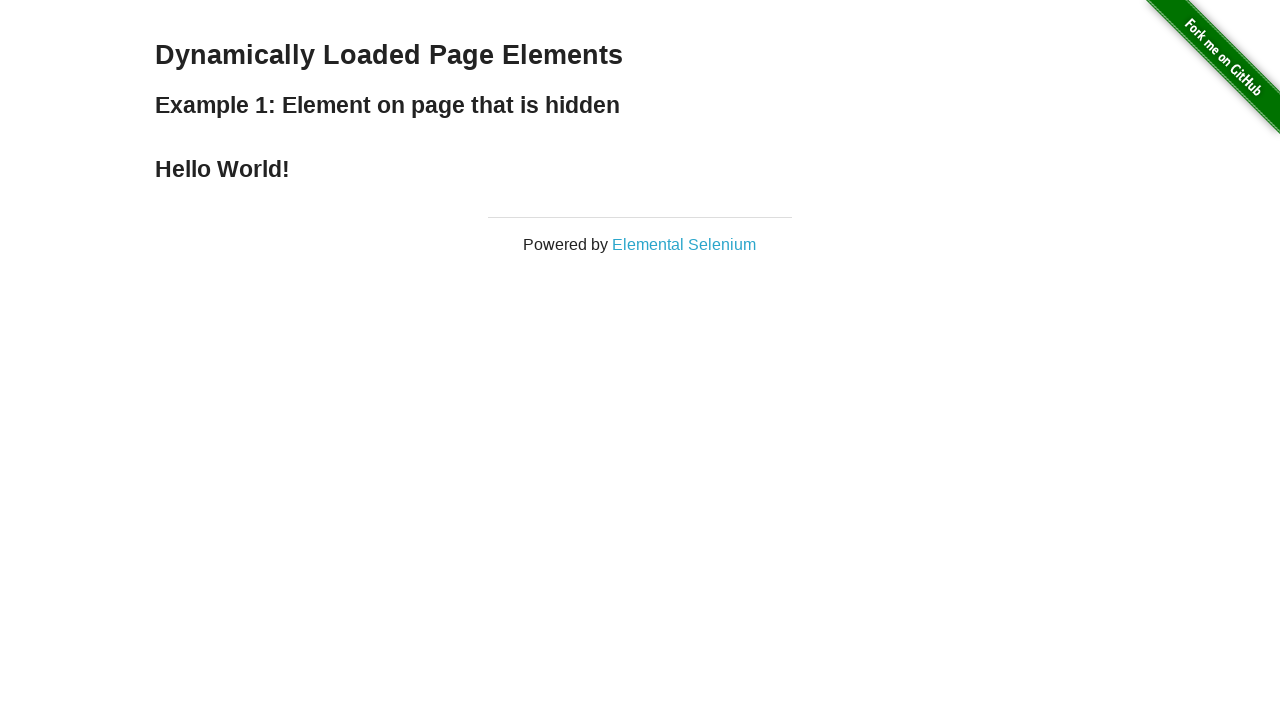